Tests an e-commerce site's product search and add-to-cart functionality by searching for products, verifying results, and adding items to cart

Starting URL: https://rahulshettyacademy.com/seleniumPractise/#/

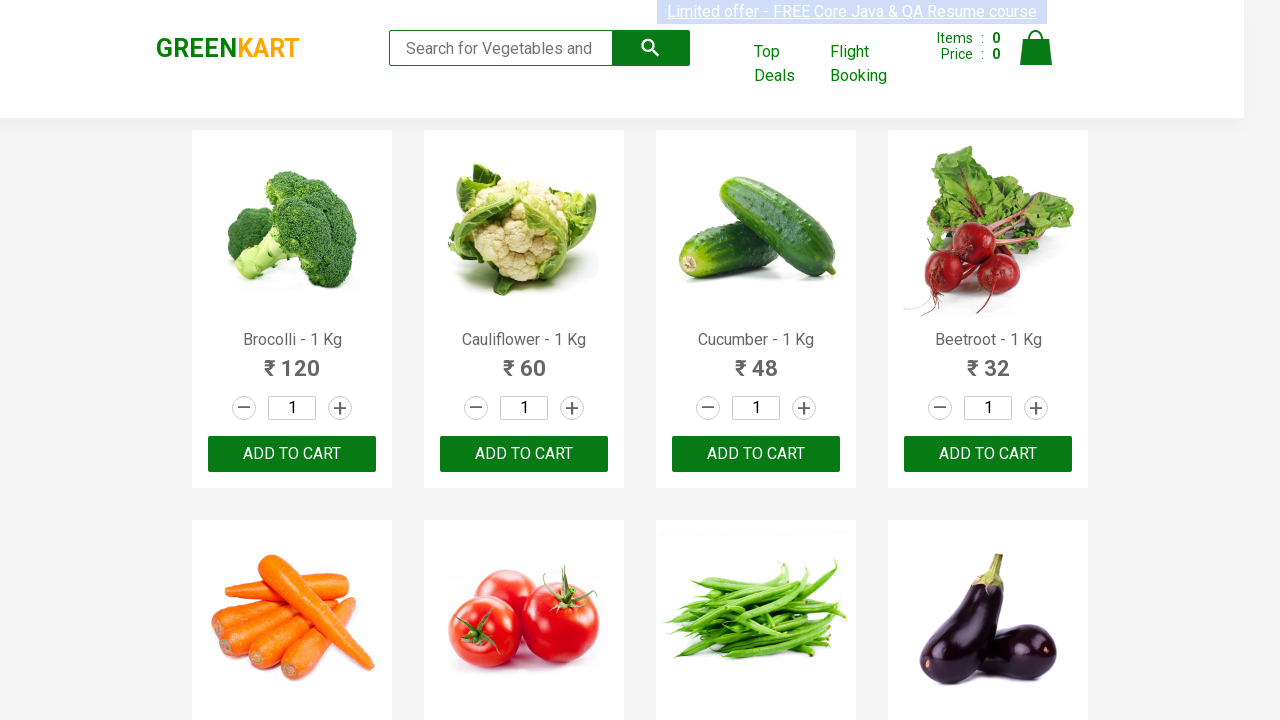

Filled search field with 'ca' to search for products on .search-keyword
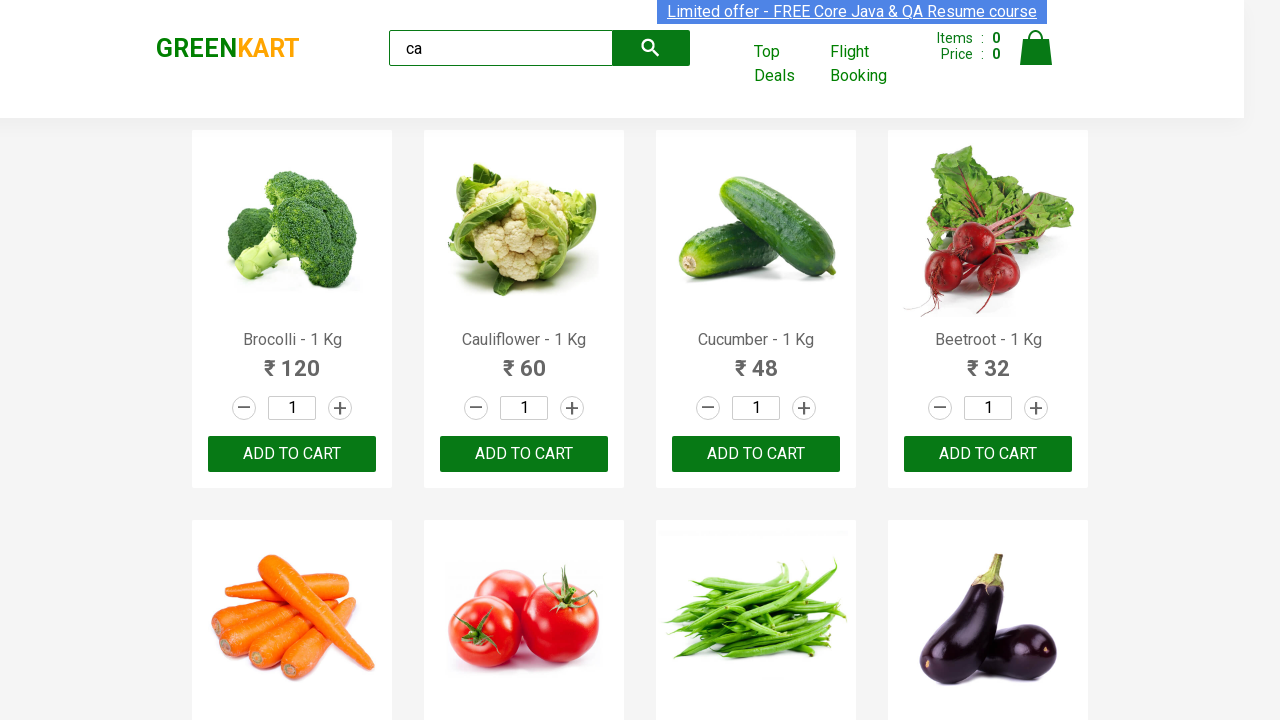

Waited 2 seconds for product filtering to complete
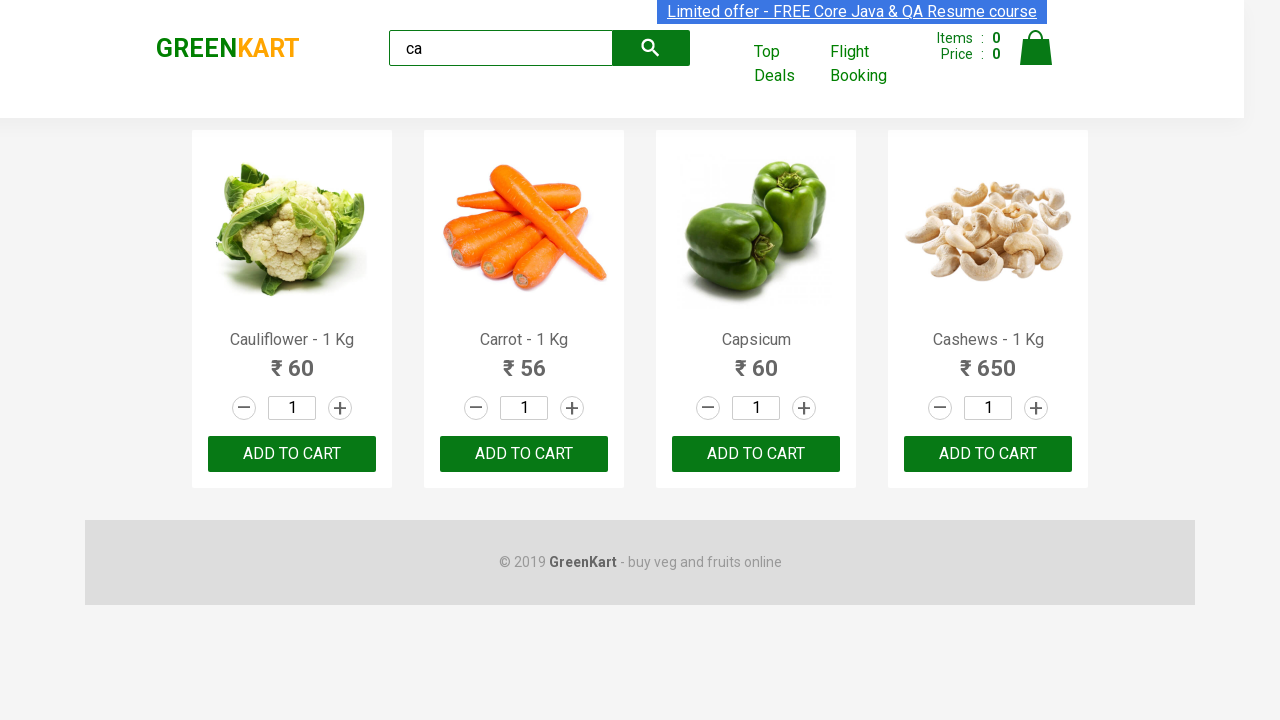

Verified visible products are loaded on the page
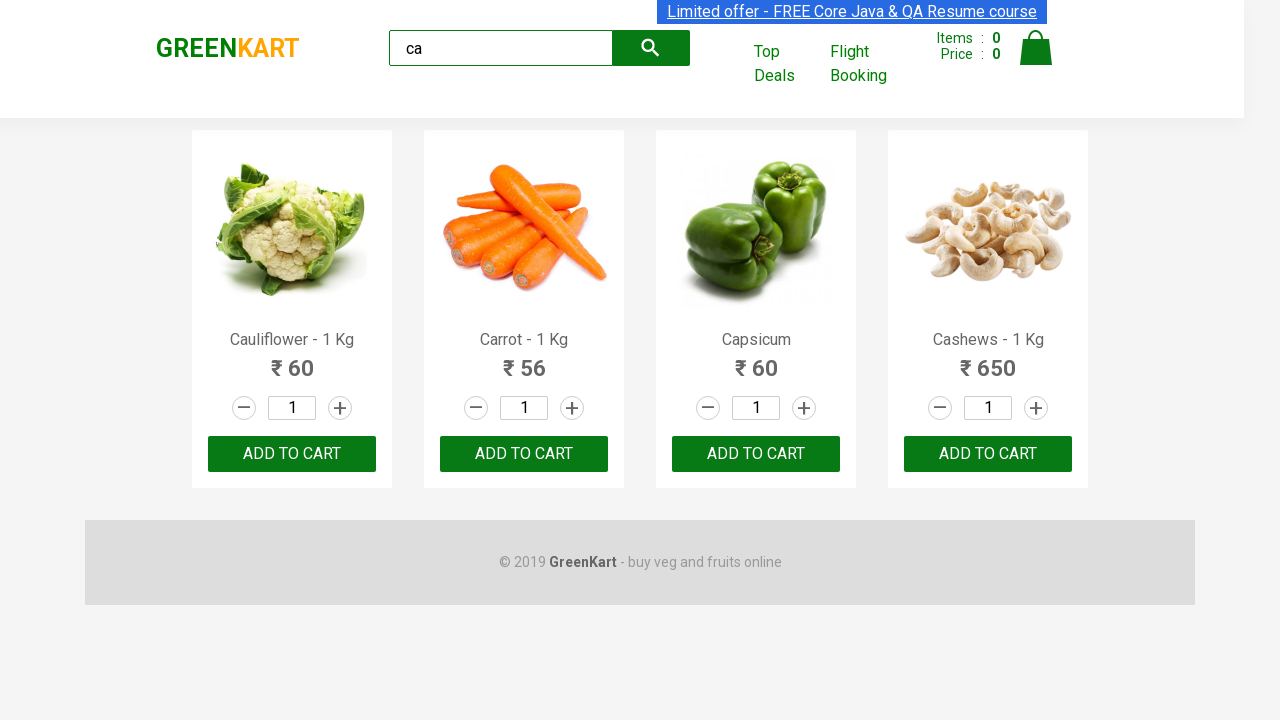

Clicked ADD TO CART button for the third product at (756, 454) on :nth-child(3) > .product-action > button
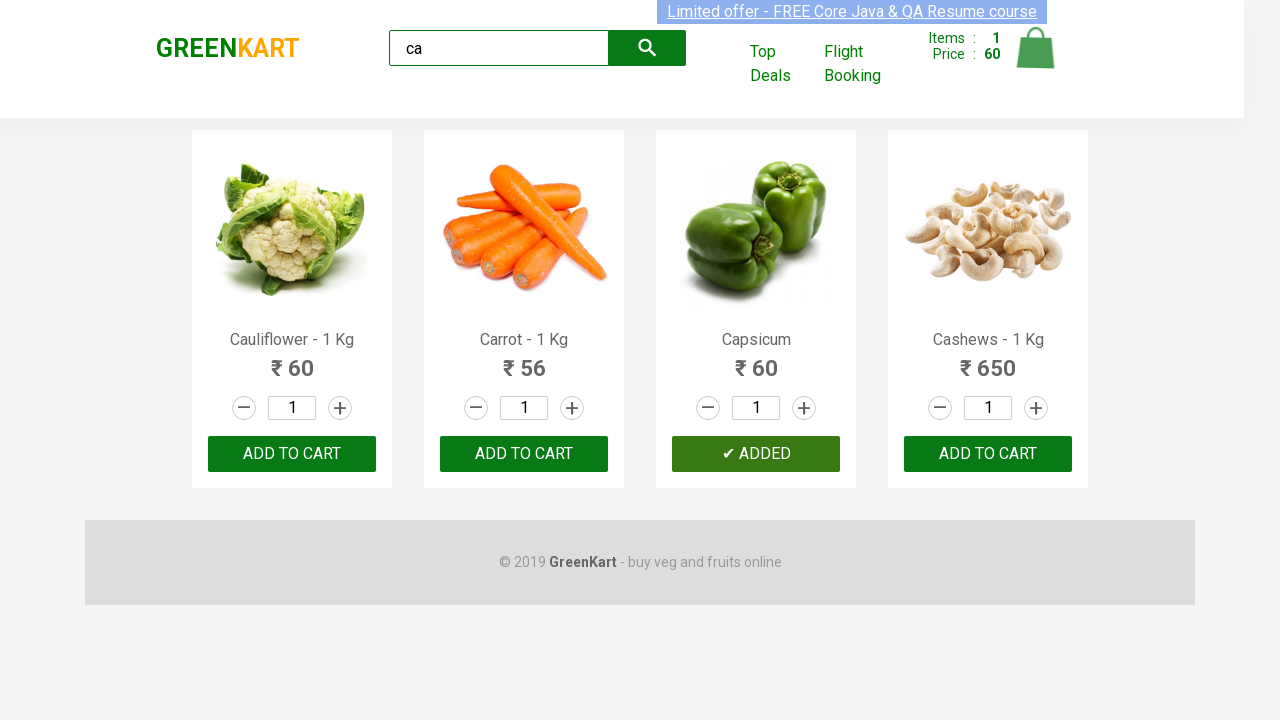

Clicked ADD TO CART button for product at index 2 at (756, 454) on .products .product >> nth=2 >> text=ADD TO CART
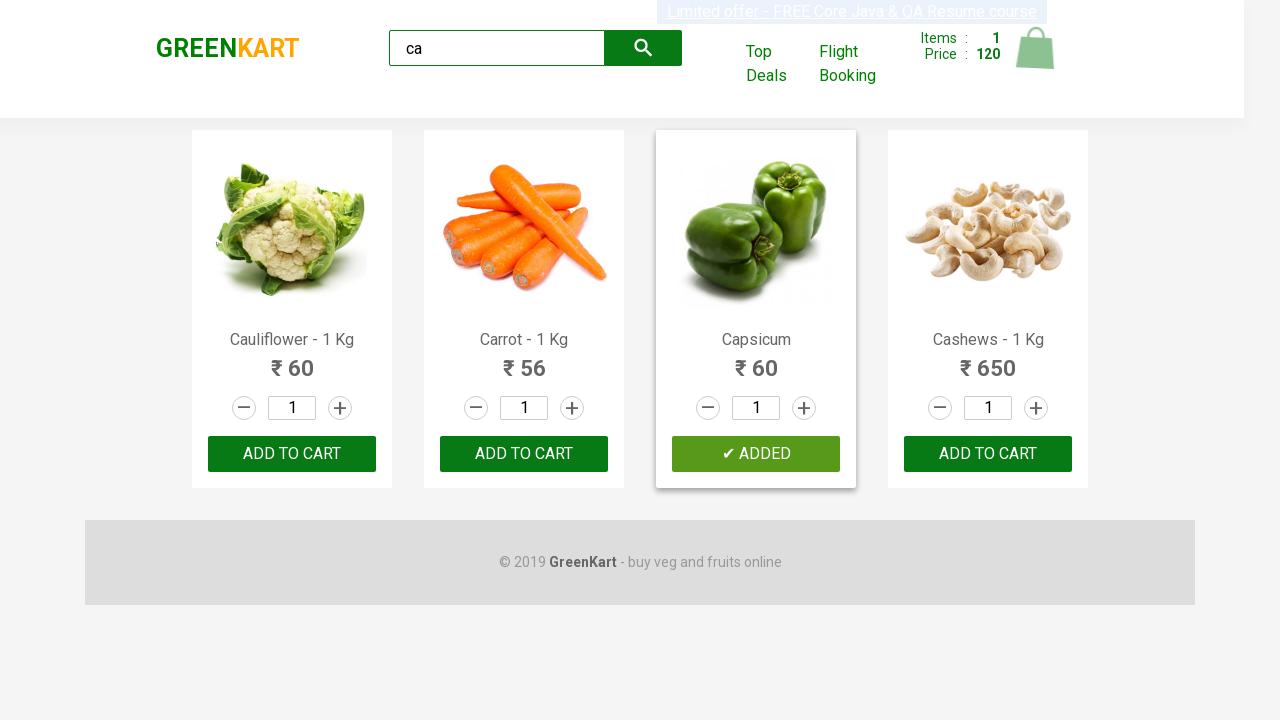

Found and clicked ADD TO CART button for Cashews product at (988, 454) on .products .product >> nth=3 >> button
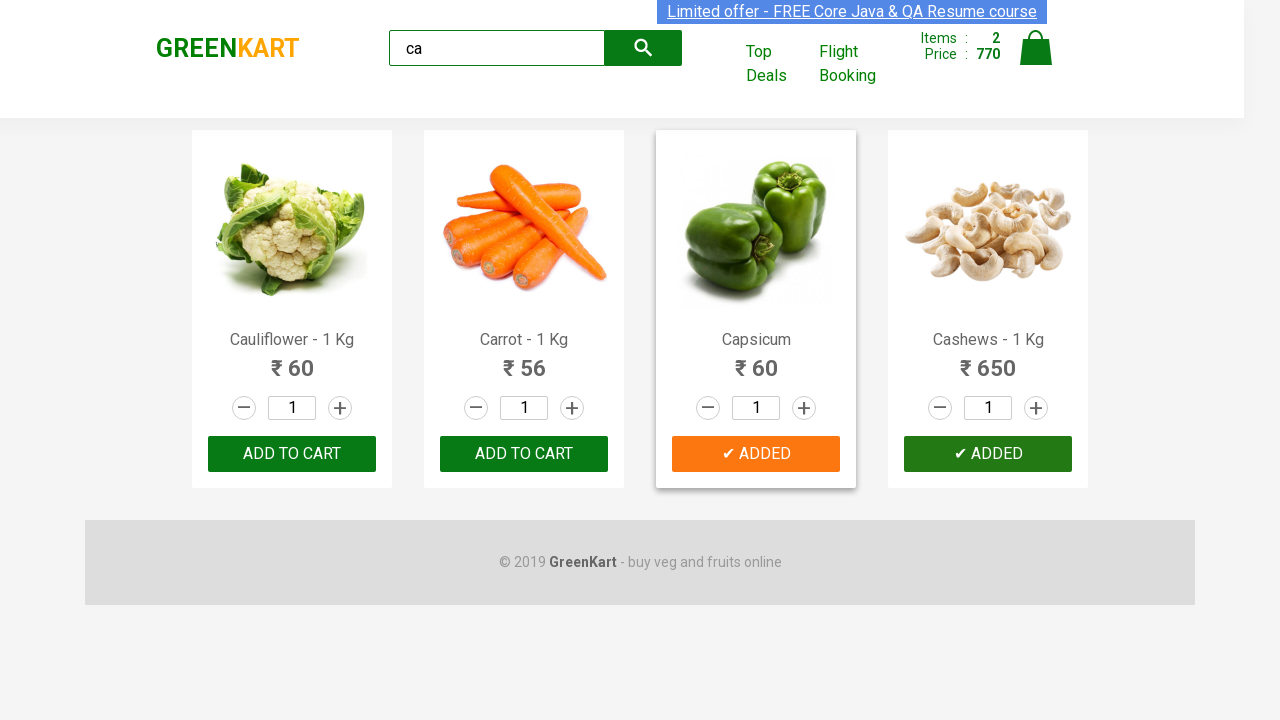

Verified brand text is 'GREENKART'
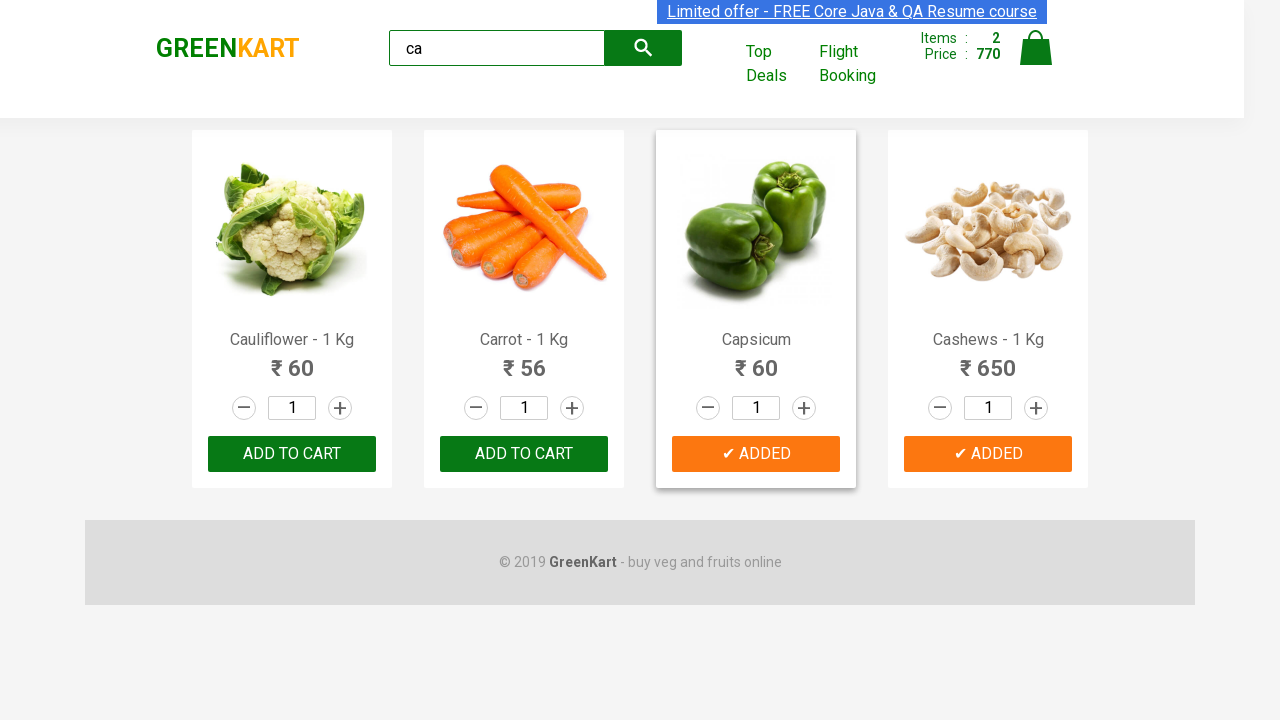

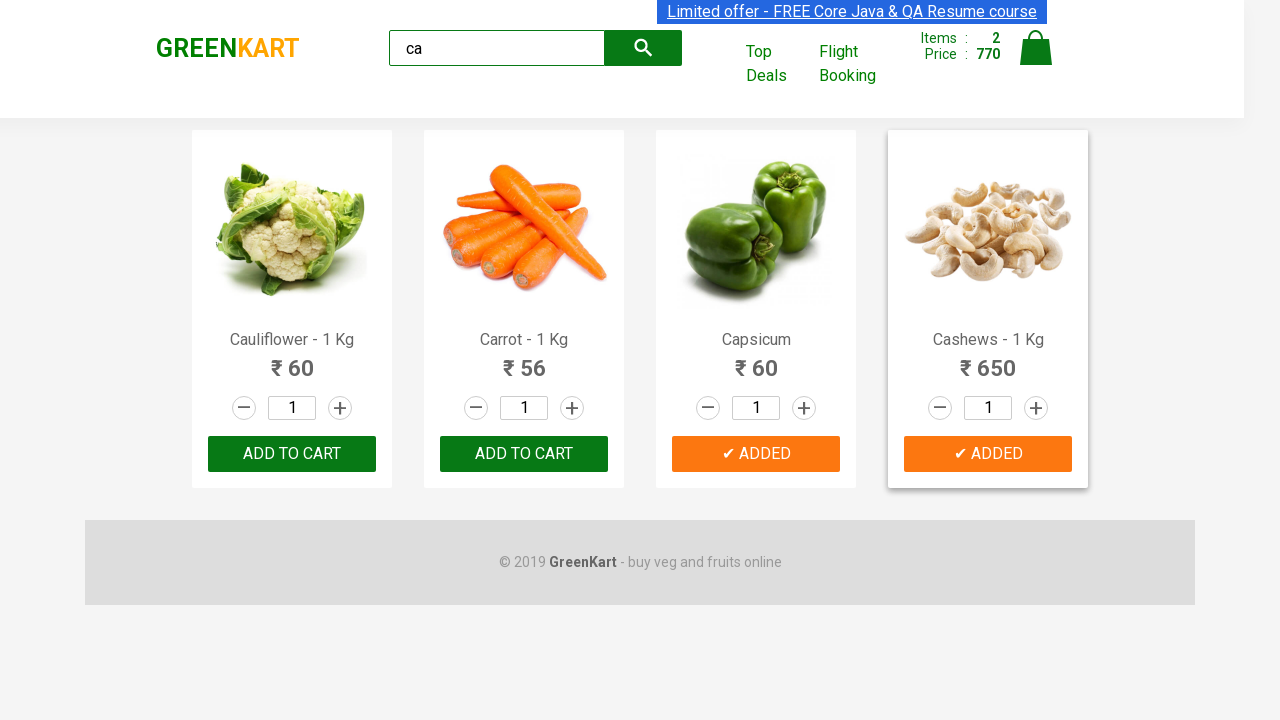